Tests drag and drop functionality on jQuery UI demo page by dragging an element into a droppable area within an iframe

Starting URL: https://jqueryui.com/droppable/

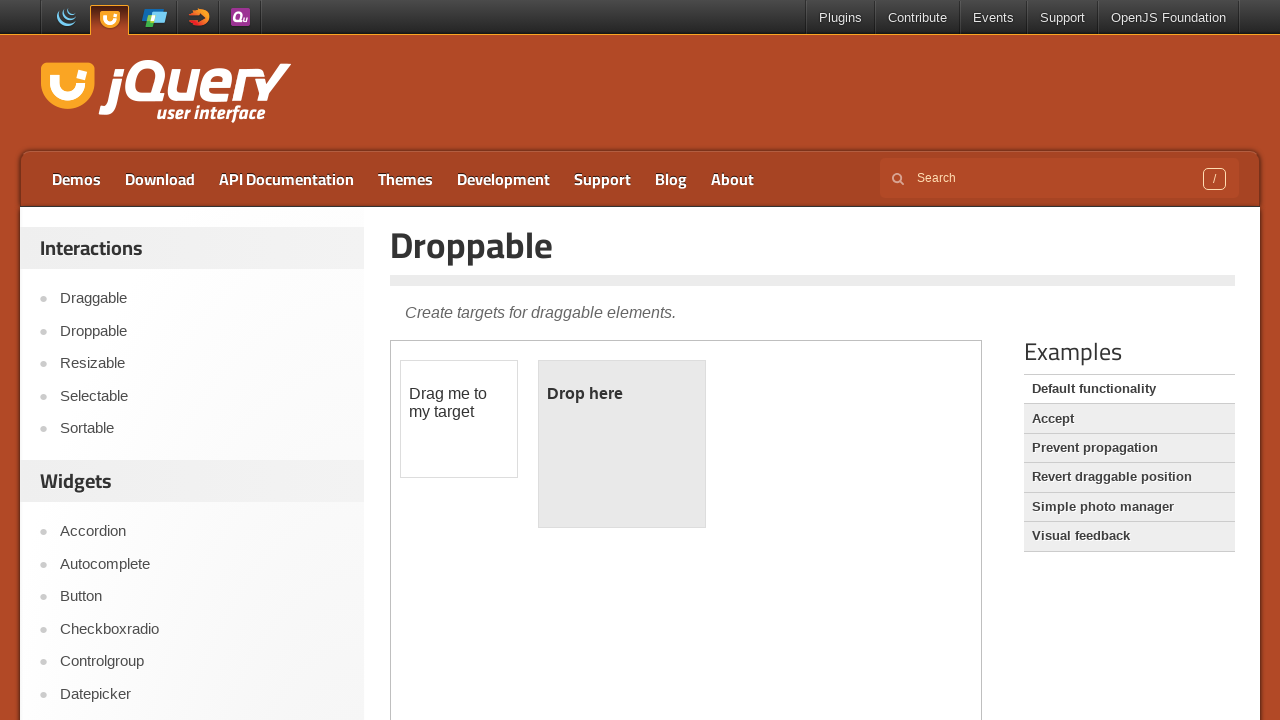

Navigated to jQuery UI droppable demo page
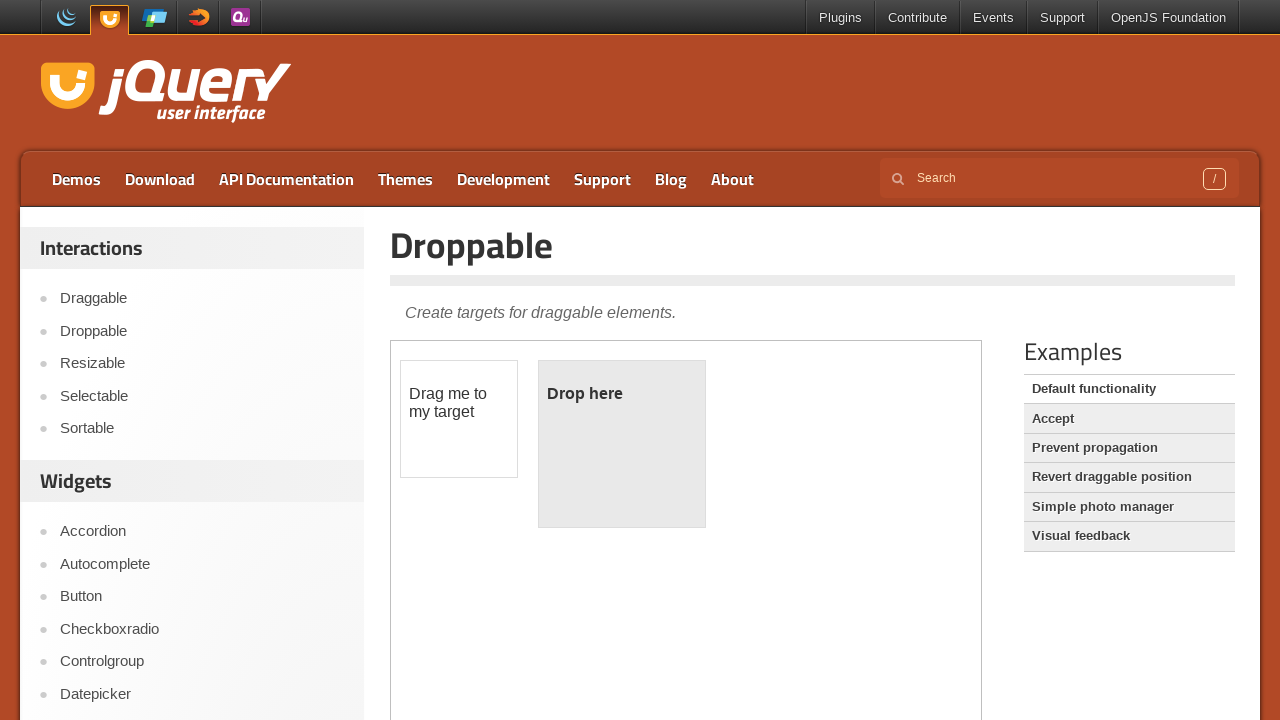

Located iframe containing drag and drop demo
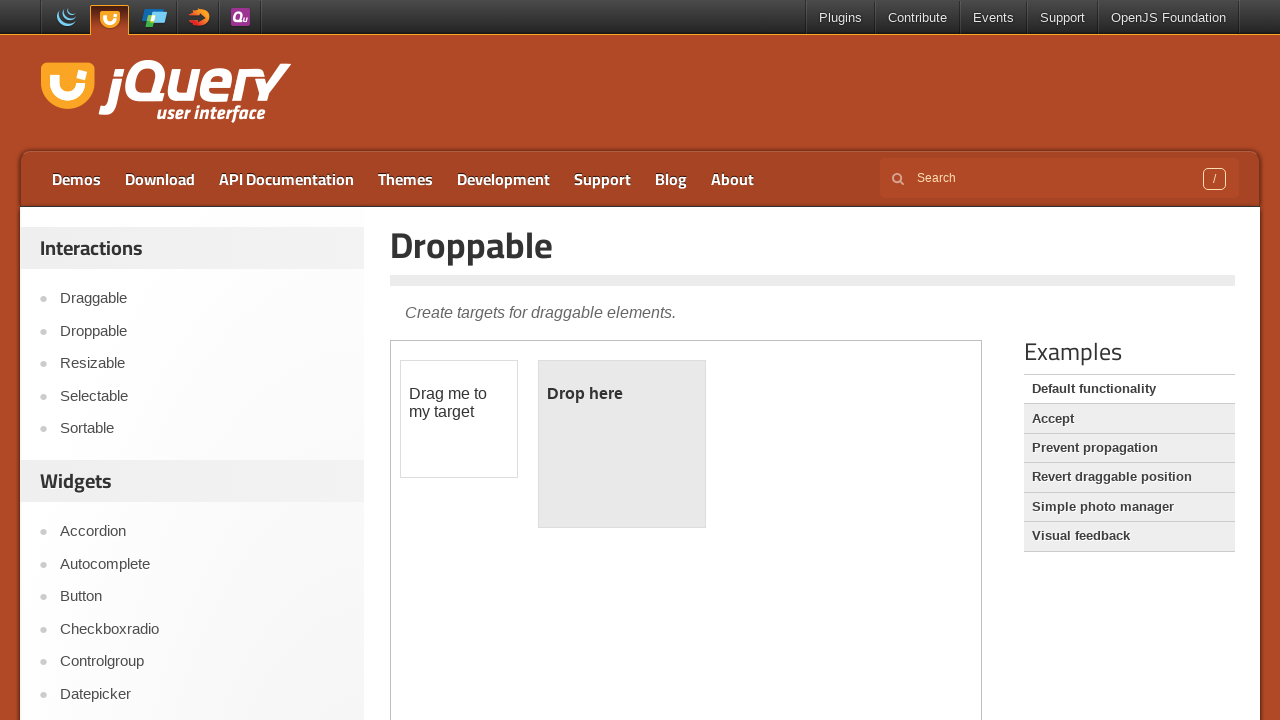

Located draggable element within iframe
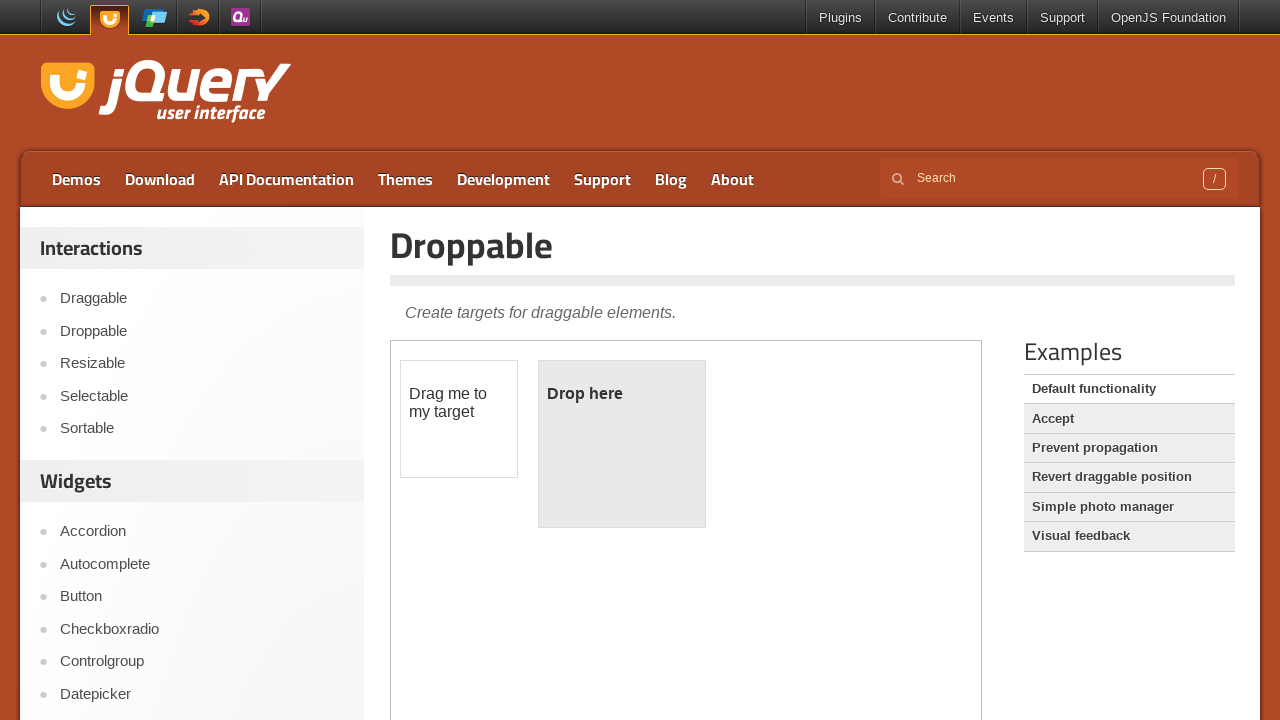

Located droppable target element within iframe
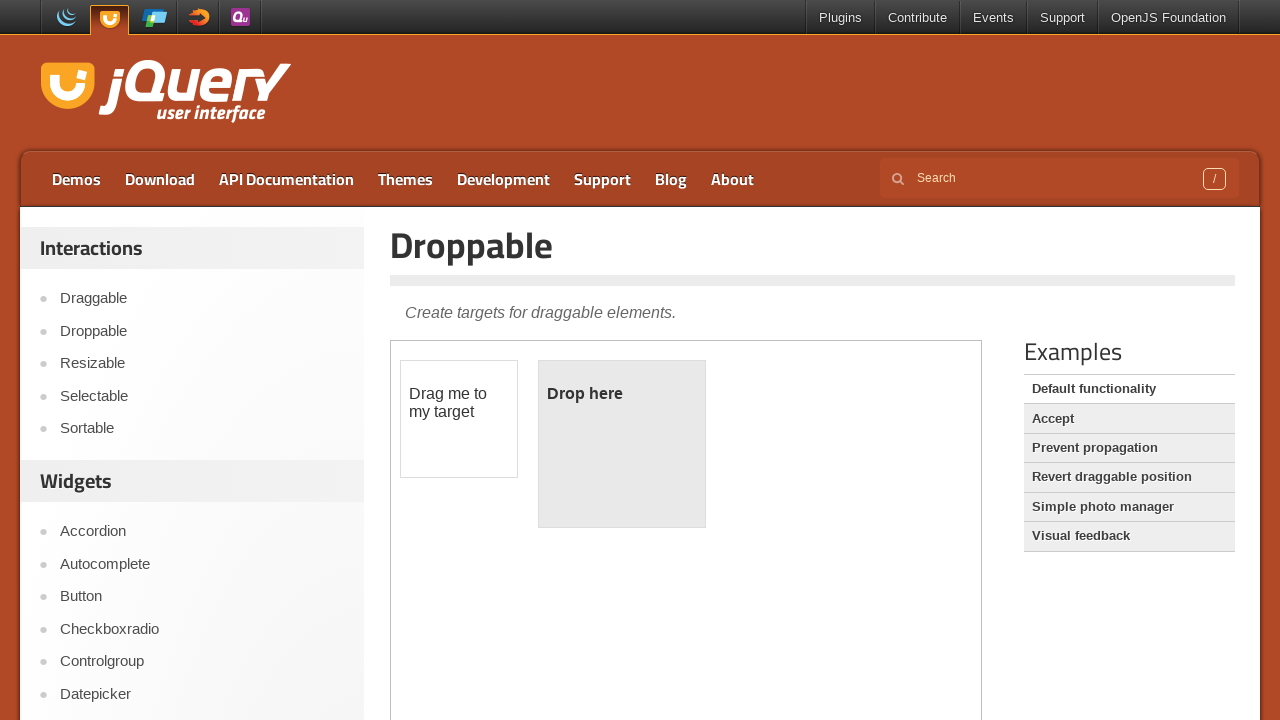

Dragged draggable element into droppable area at (622, 444)
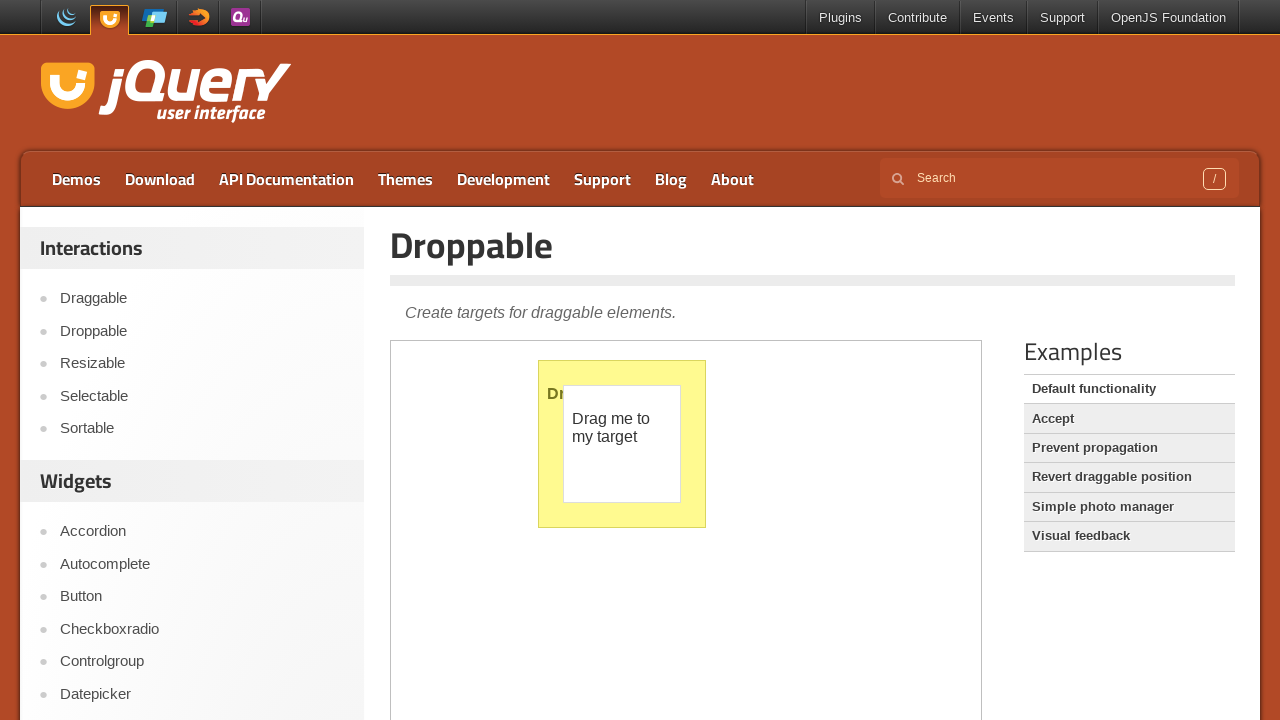

Waited for drop action to complete
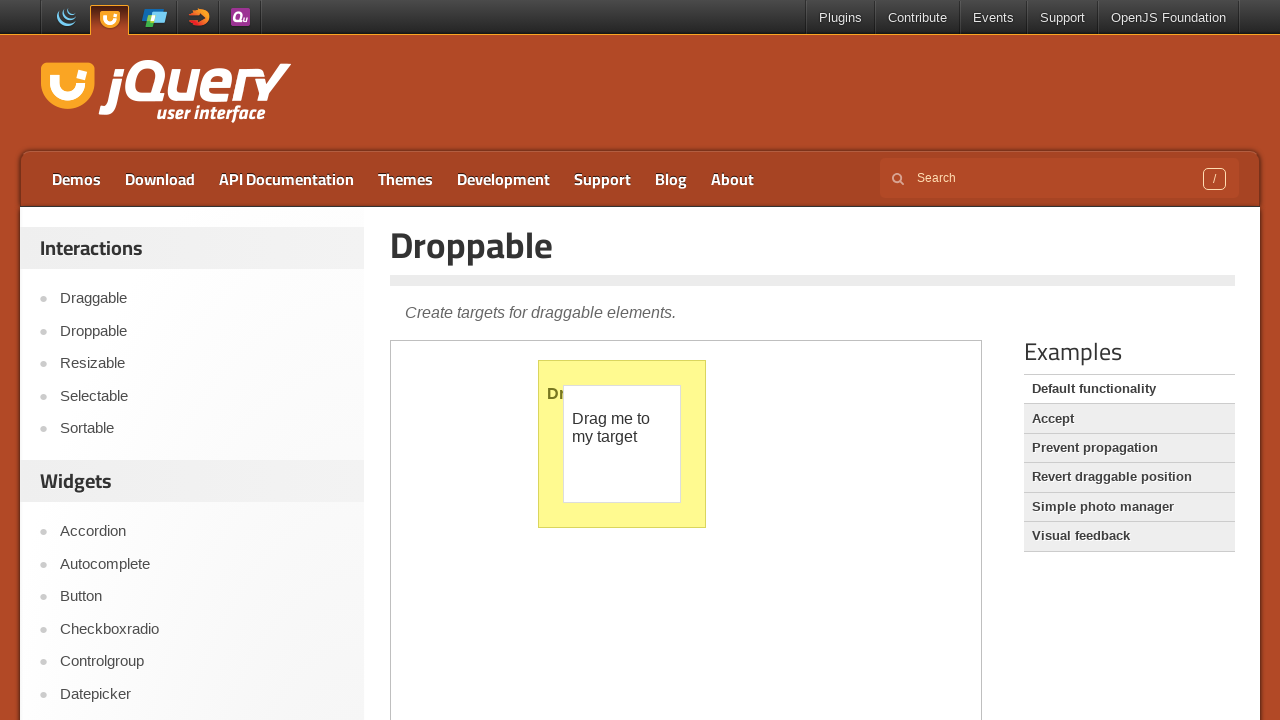

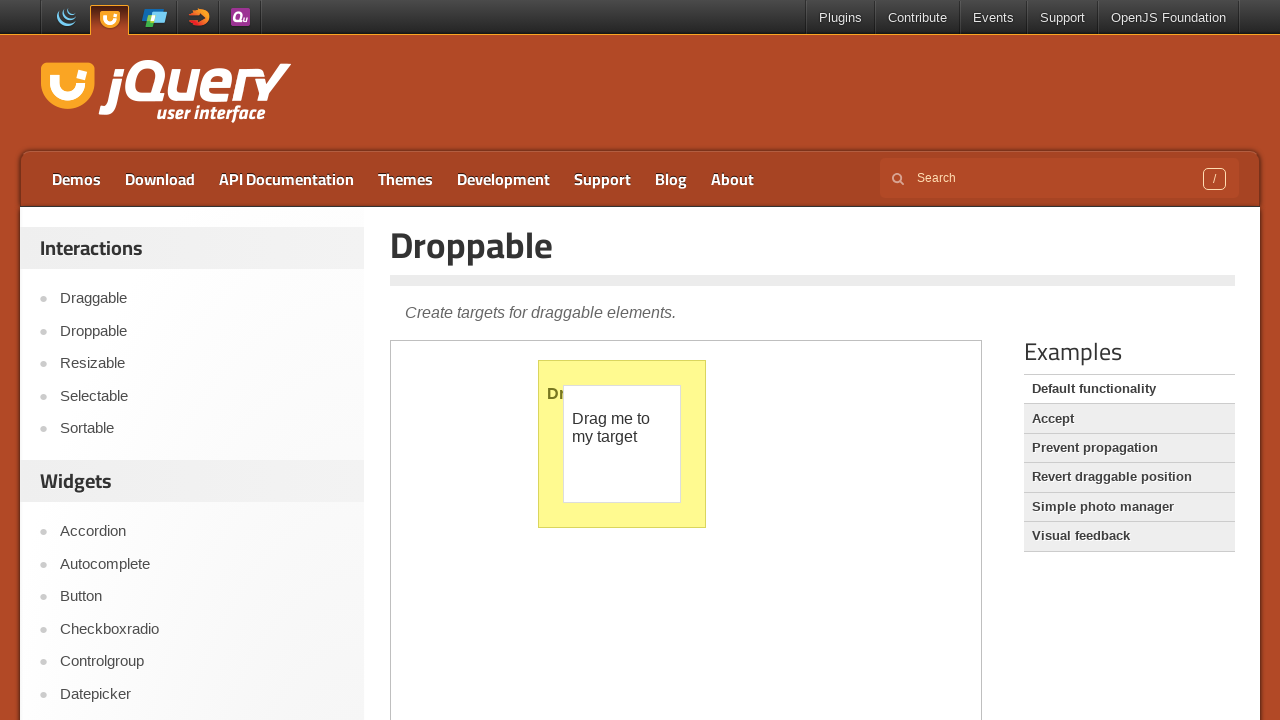